Tests drag and drop functionality on jQueryUI demo page by switching to an iframe and dragging an element onto a drop target

Starting URL: https://jqueryui.com/droppable/

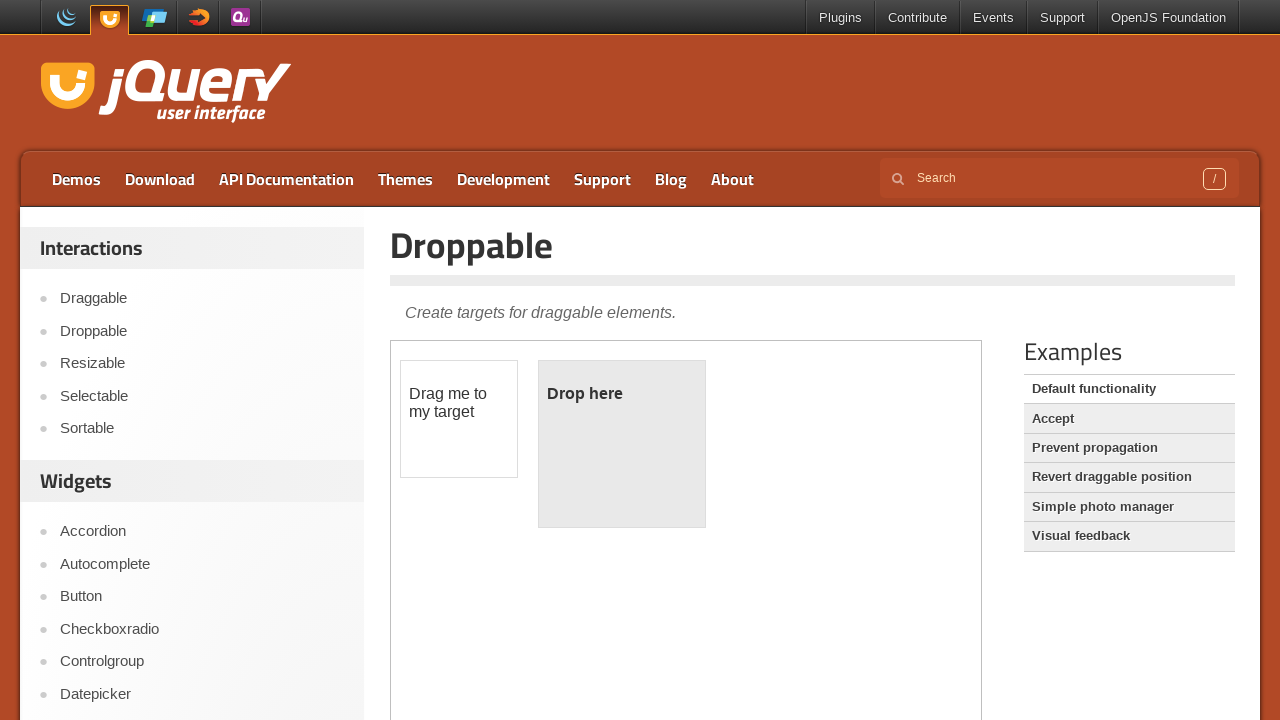

Navigated to jQueryUI droppable demo page
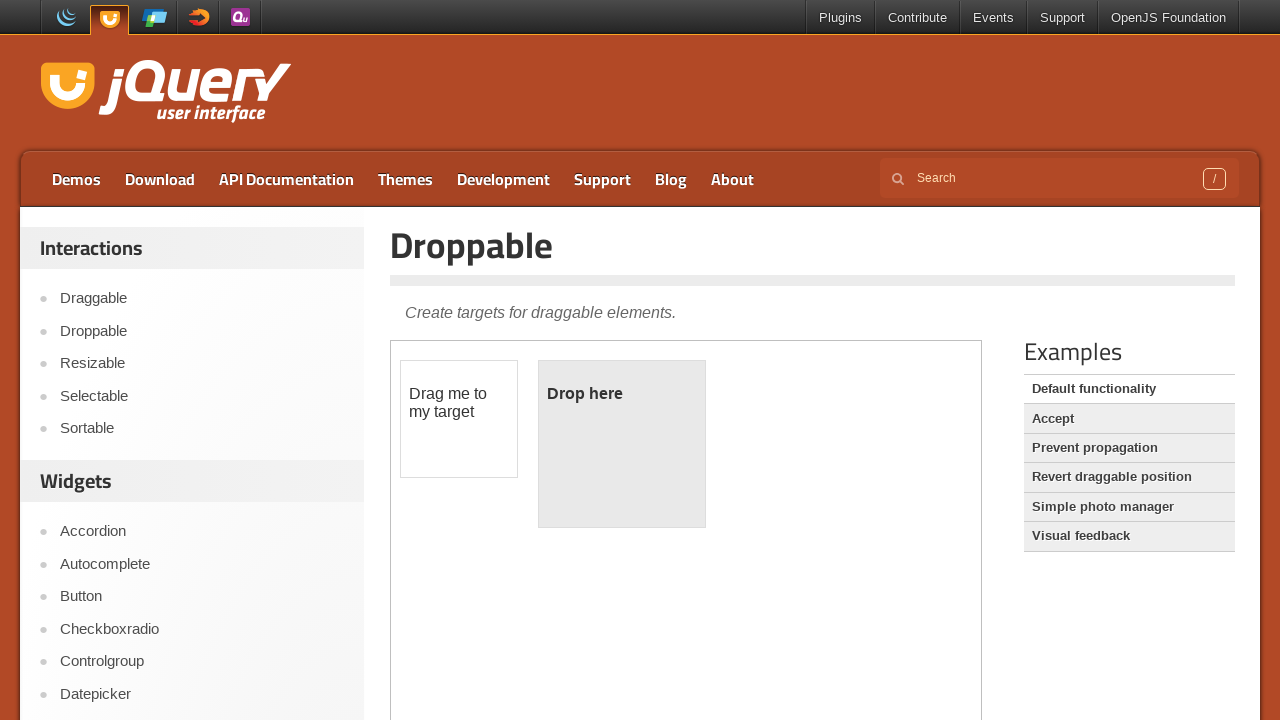

Located demo iframe
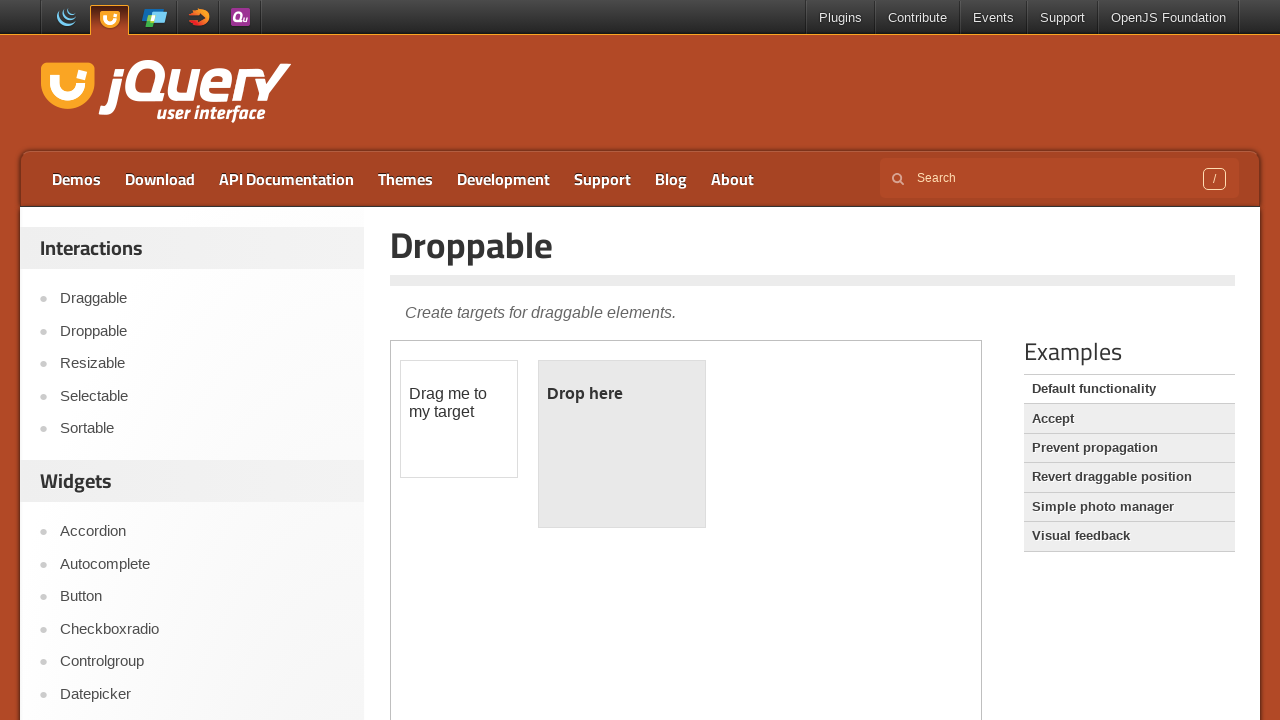

Located draggable element in iframe
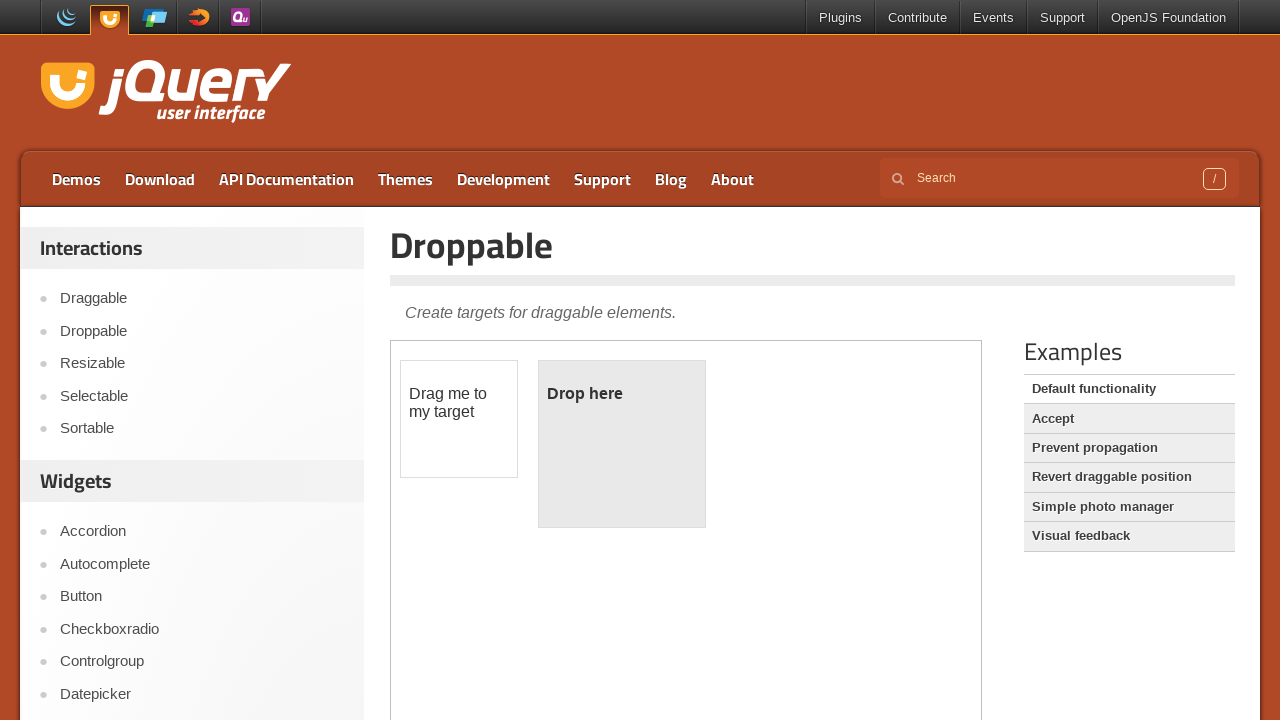

Located droppable target element in iframe
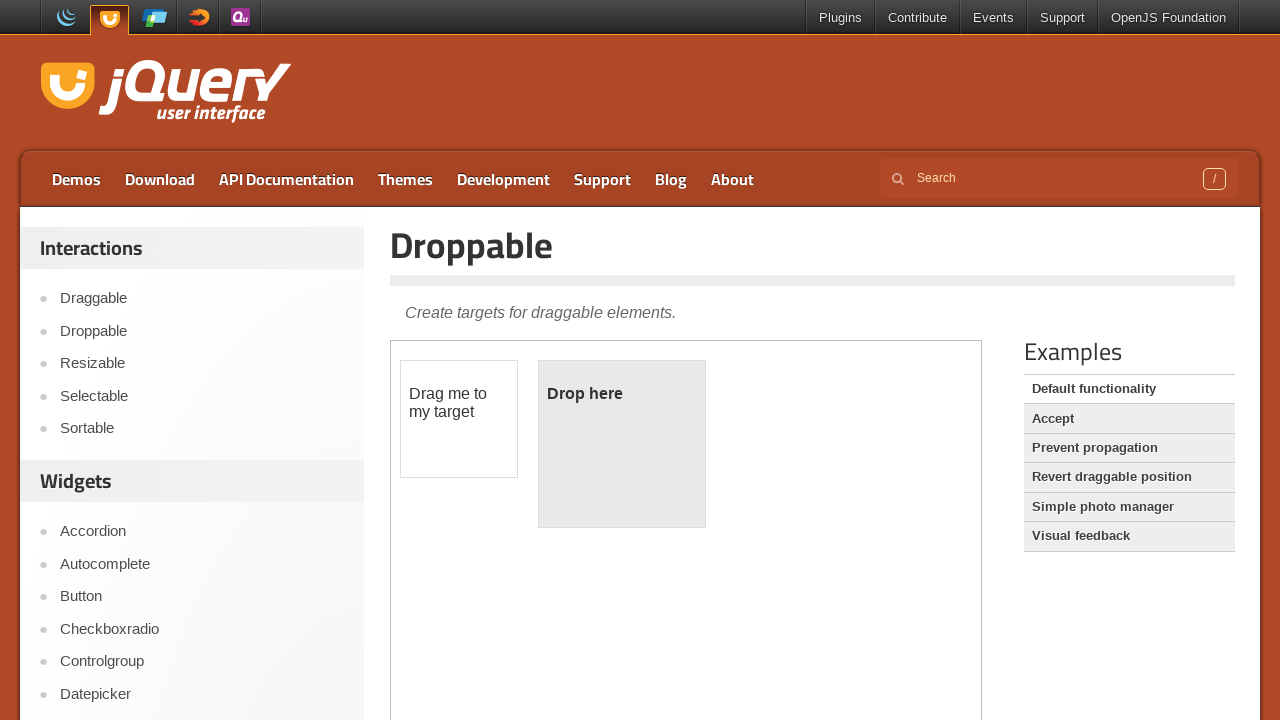

Dragged draggable element onto droppable target at (622, 444)
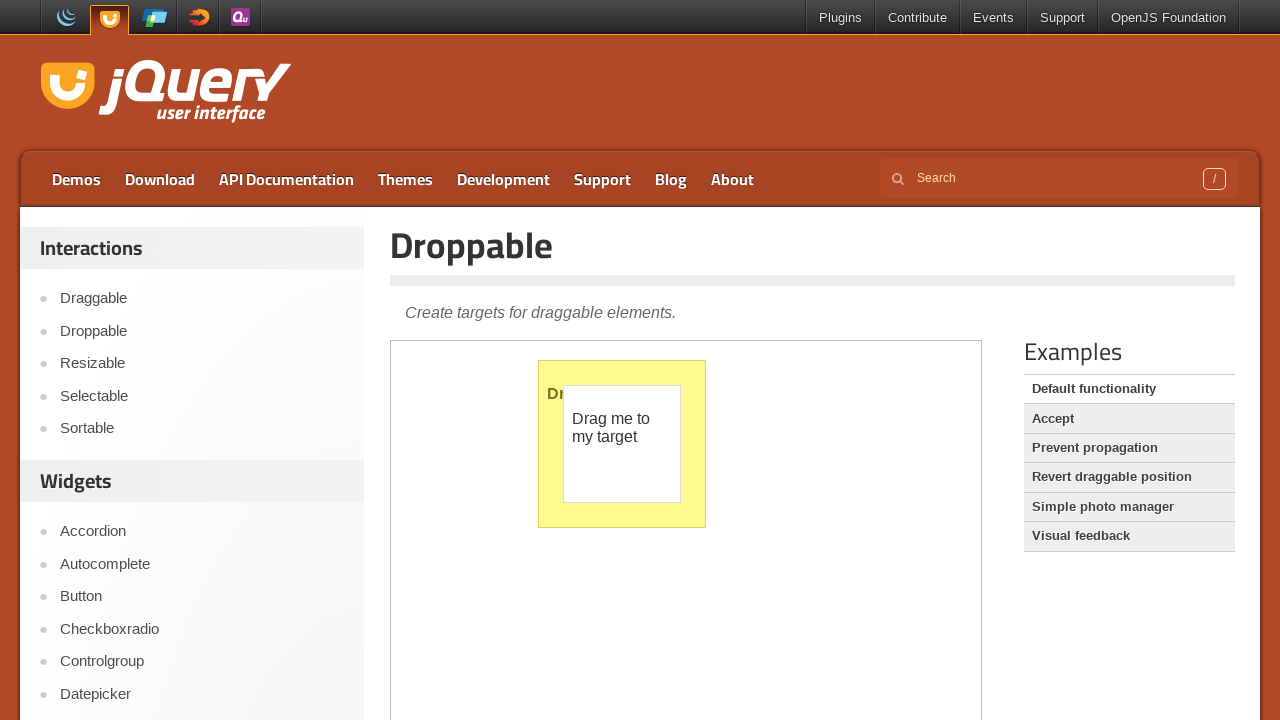

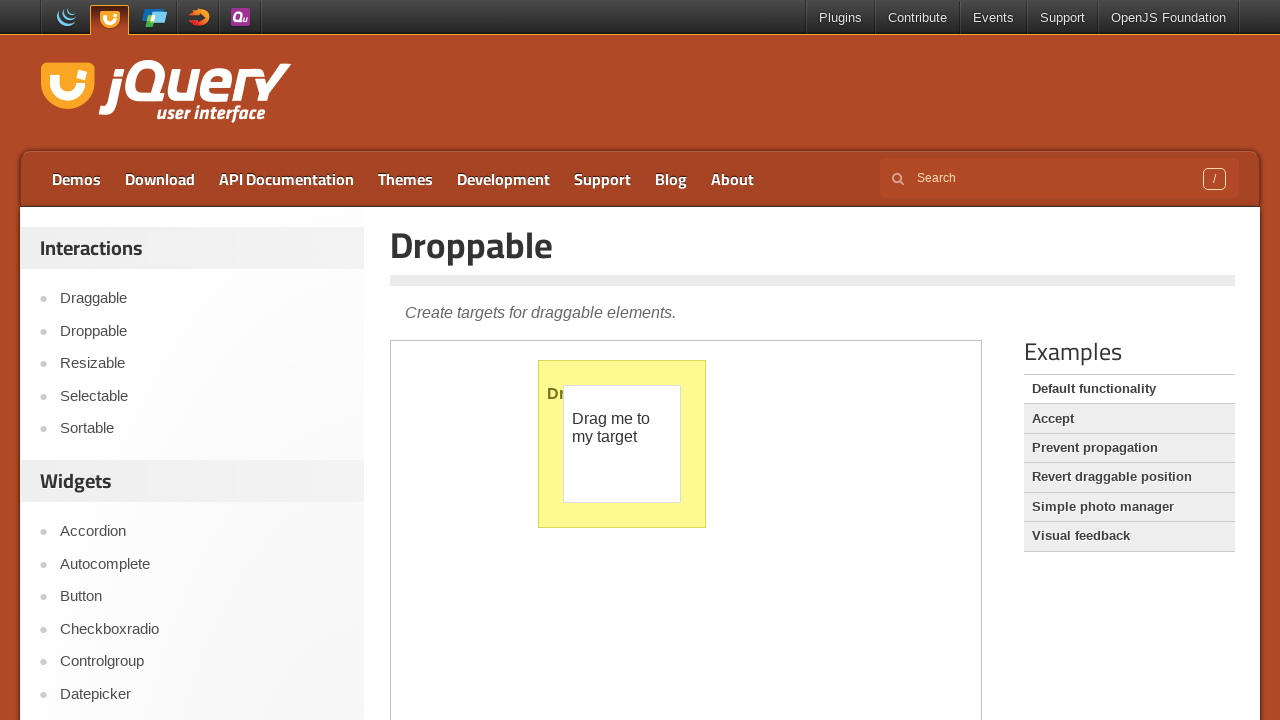